Tests window handle functionality by clicking a link that opens a new window, switching to the new window to verify its content, and then switching back to the original window to verify it's still accessible.

Starting URL: https://the-internet.herokuapp.com/windows

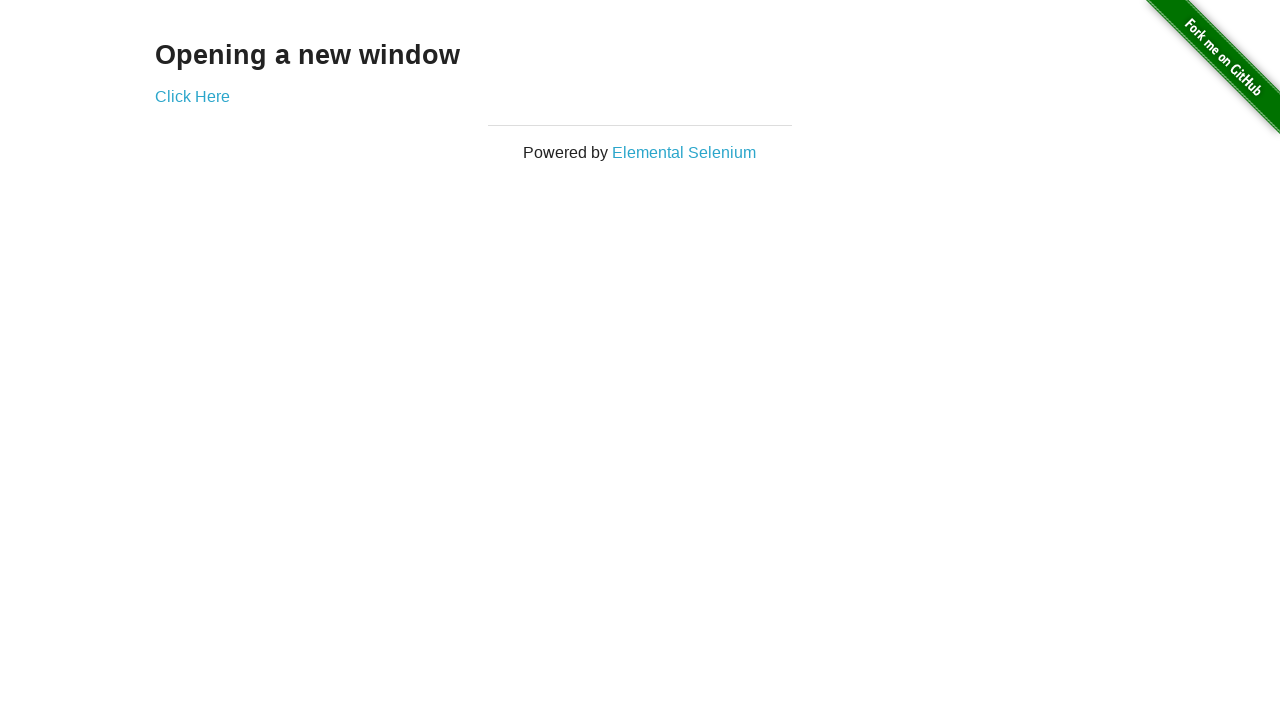

Waited for 'Opening a new window' text to appear
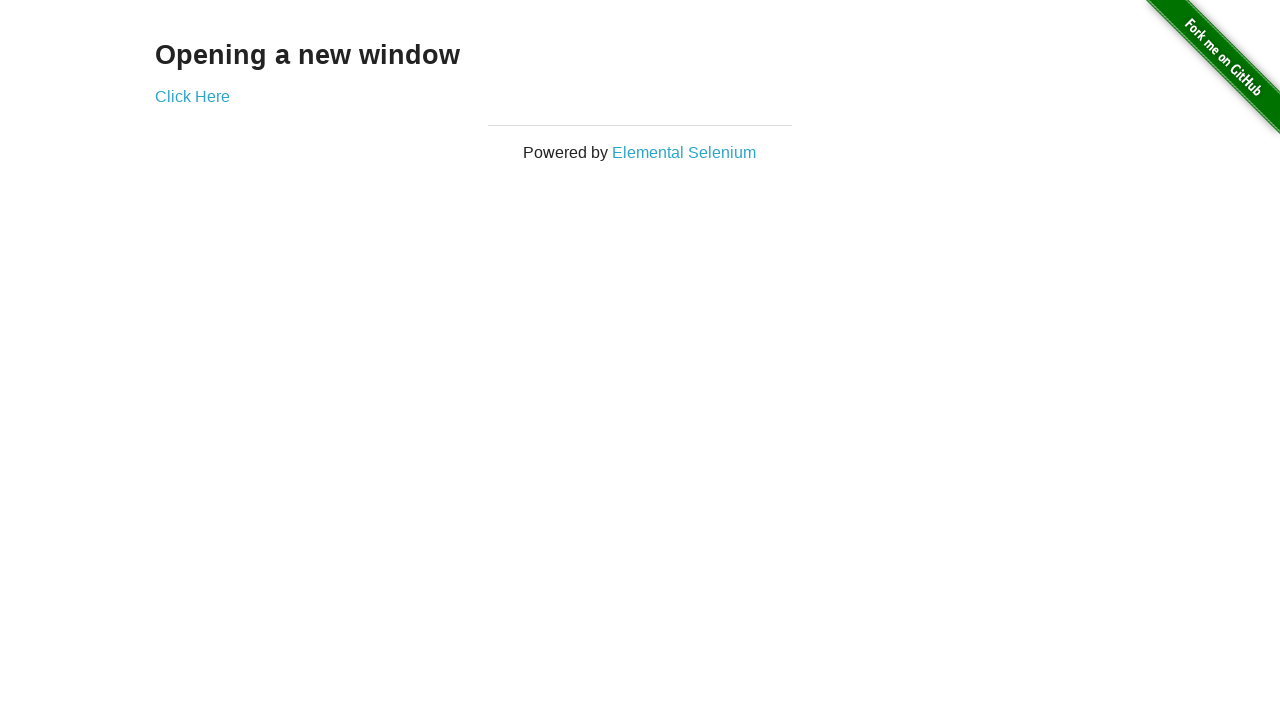

Verified page title contains 'The Internet'
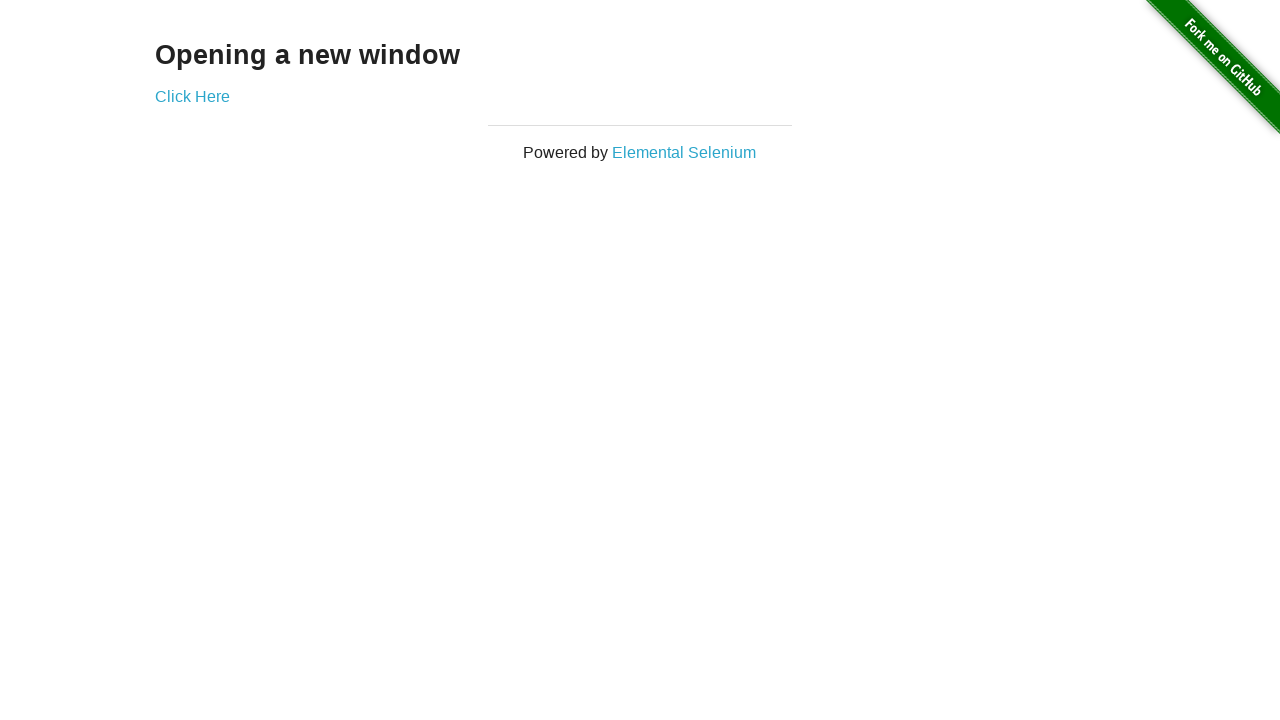

Clicked 'Click Here' link to open new window at (192, 96) on xpath=//*[text()='Click Here']
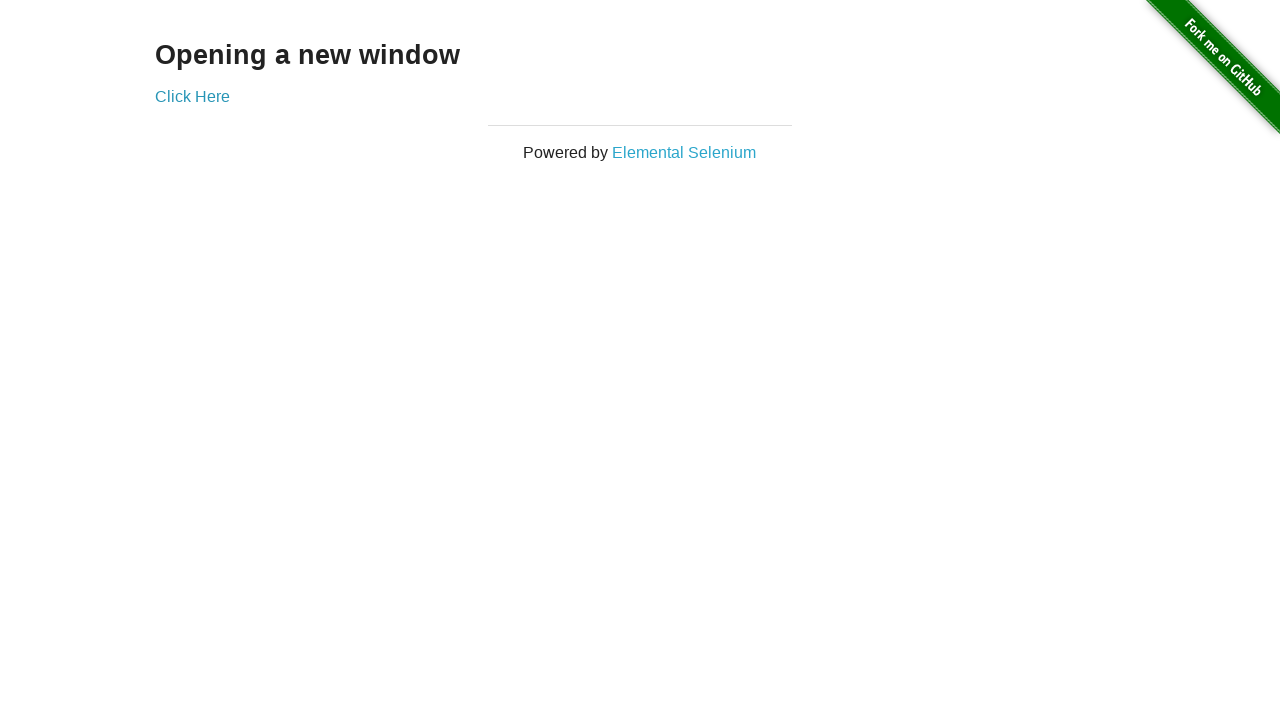

Captured new page object from context
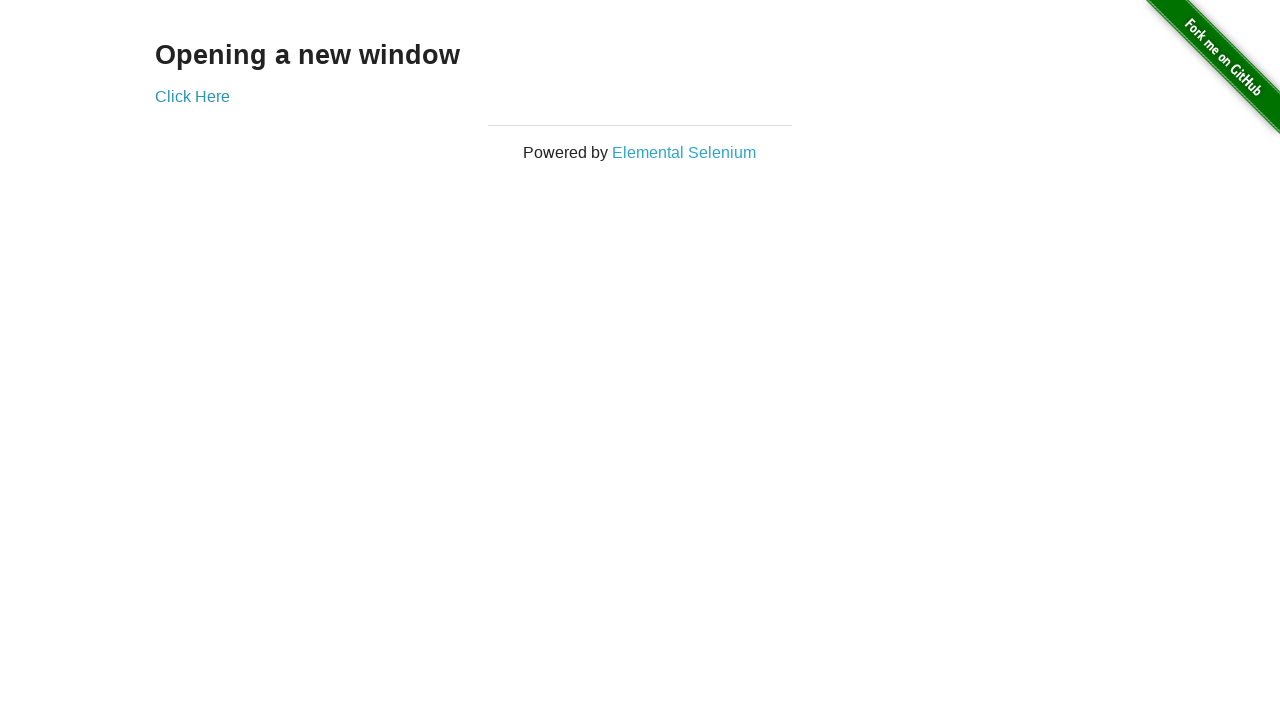

Waited for new page to load completely
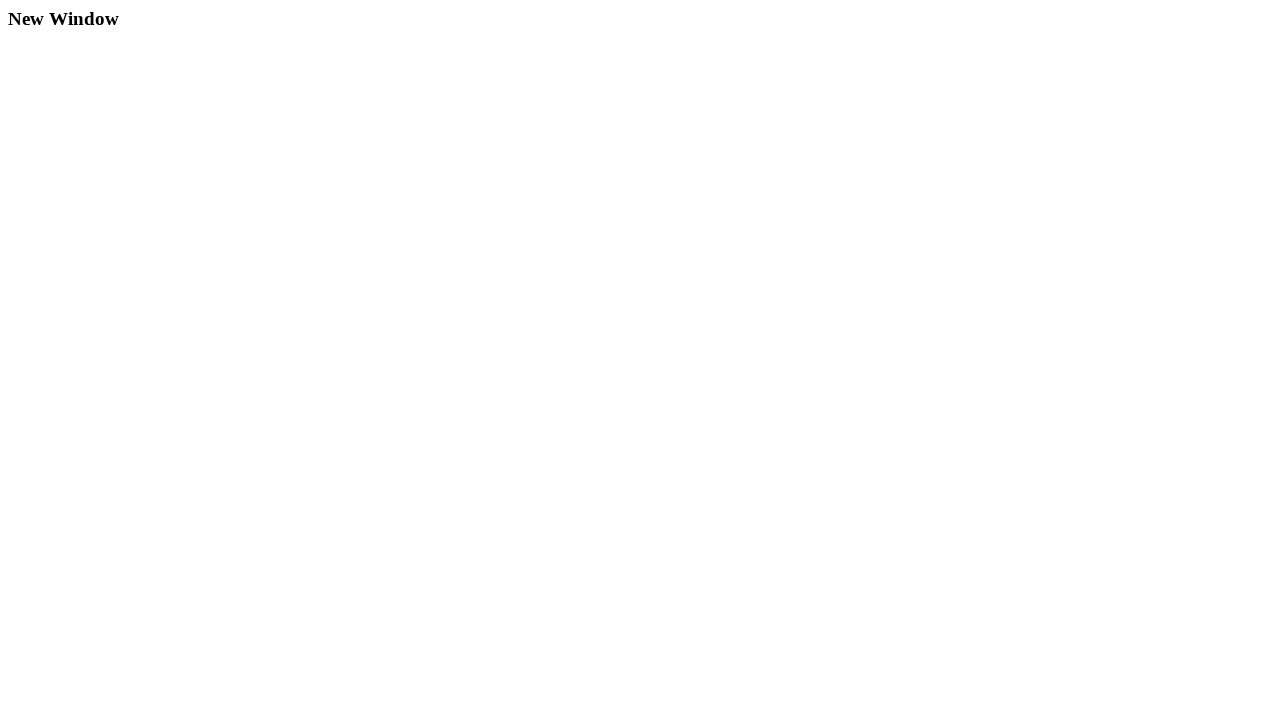

Verified new window title is 'New Window'
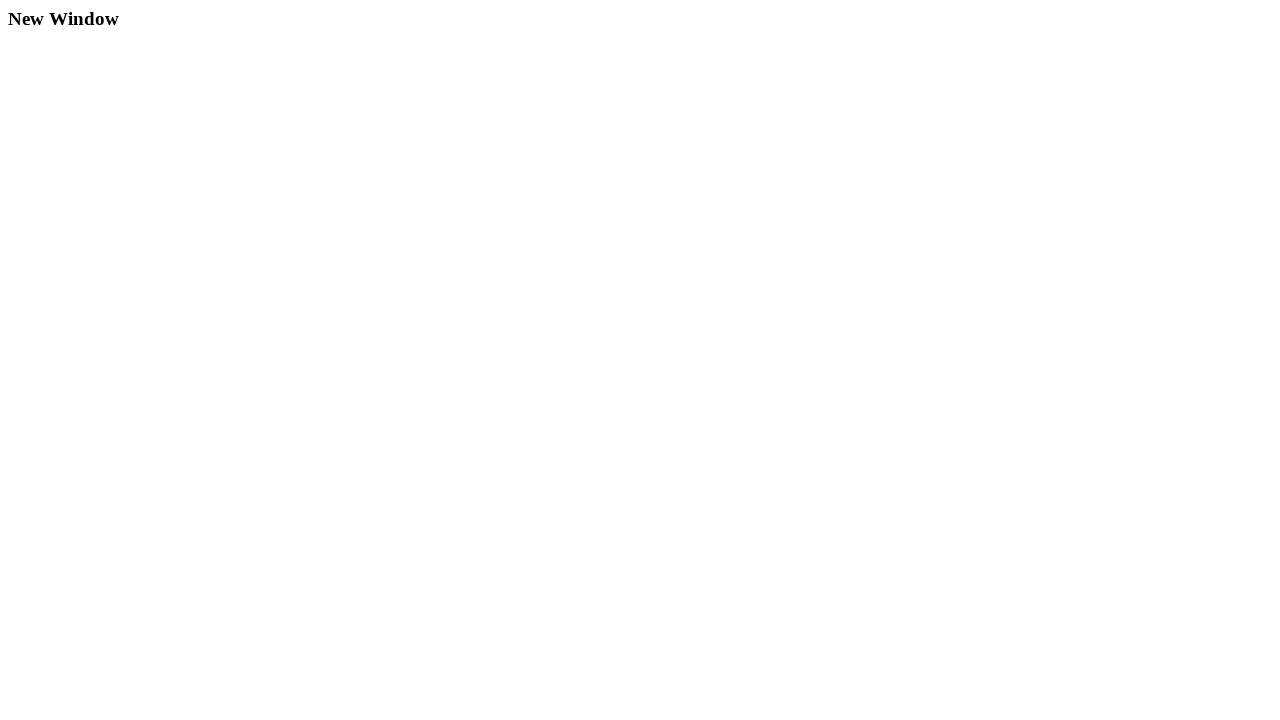

Waited for h3 heading on new page
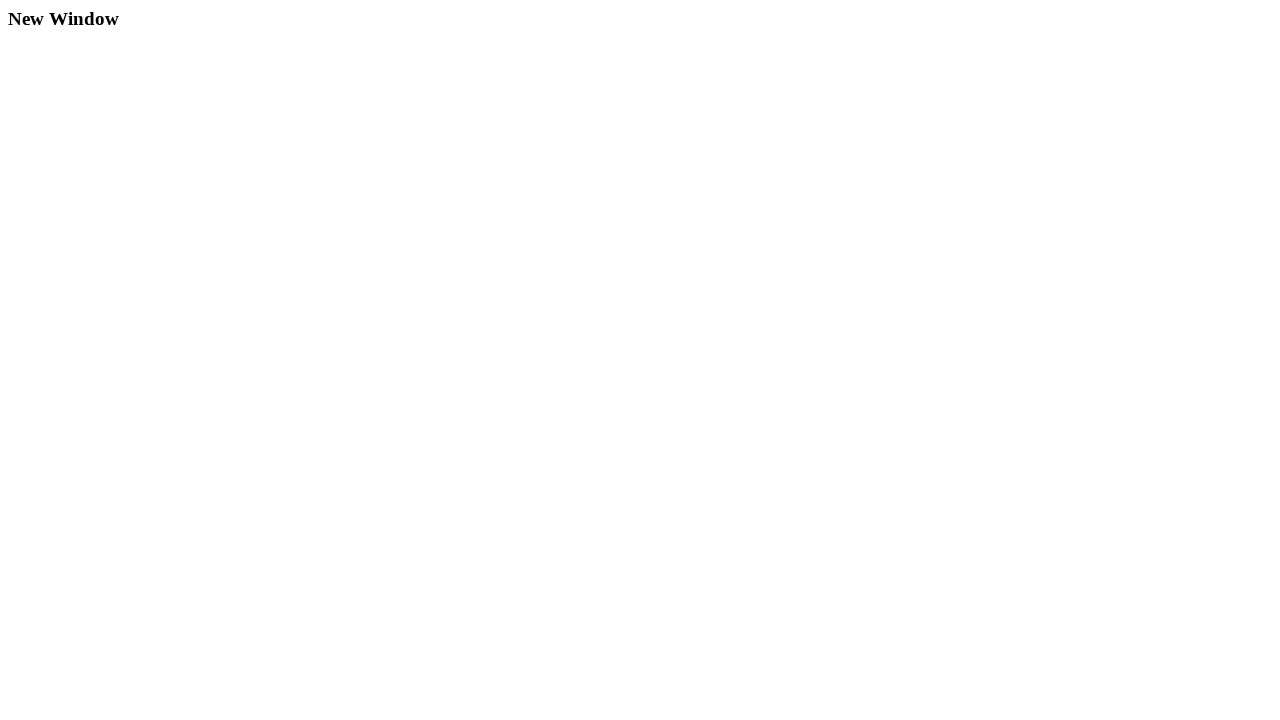

Switched back to original window
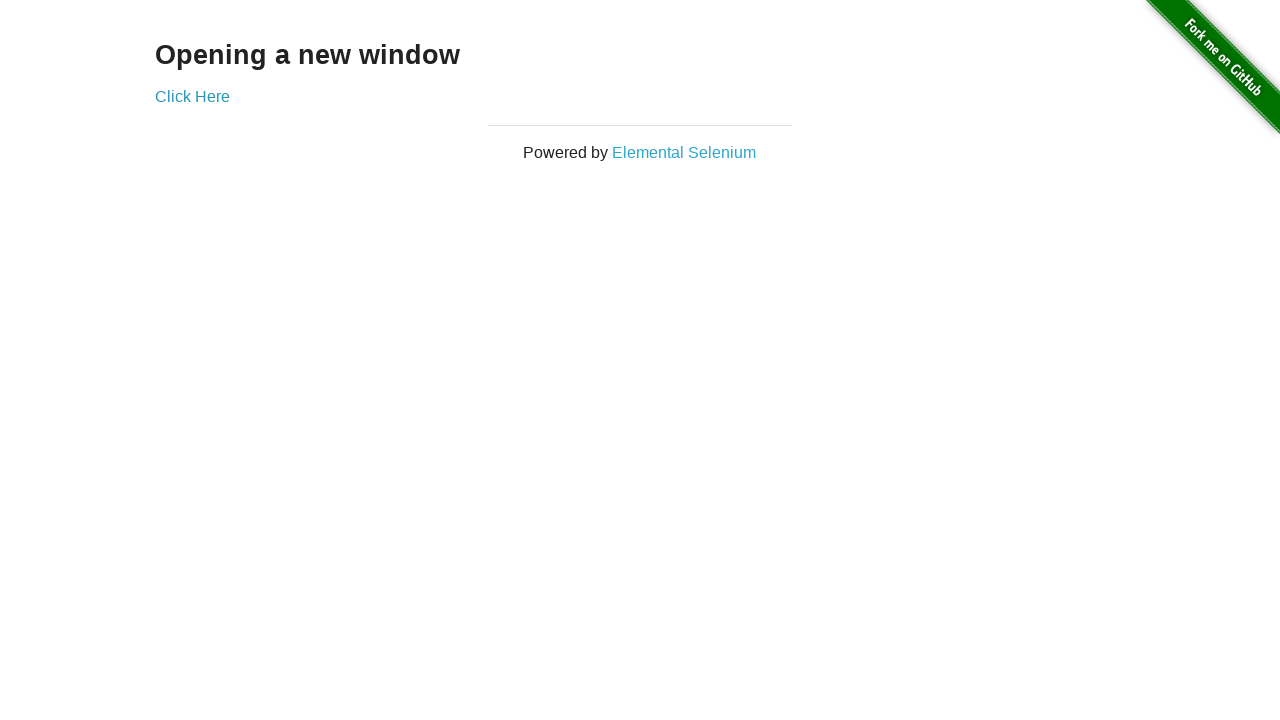

Verified original page title is 'The Internet'
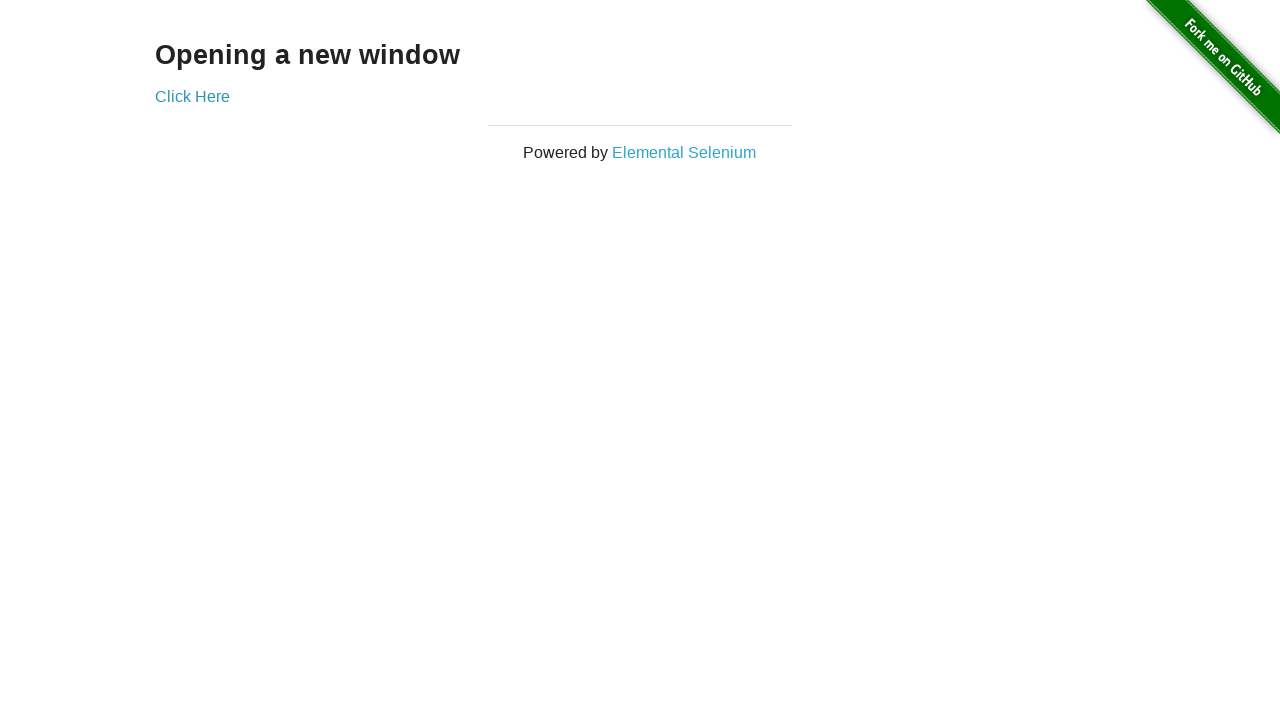

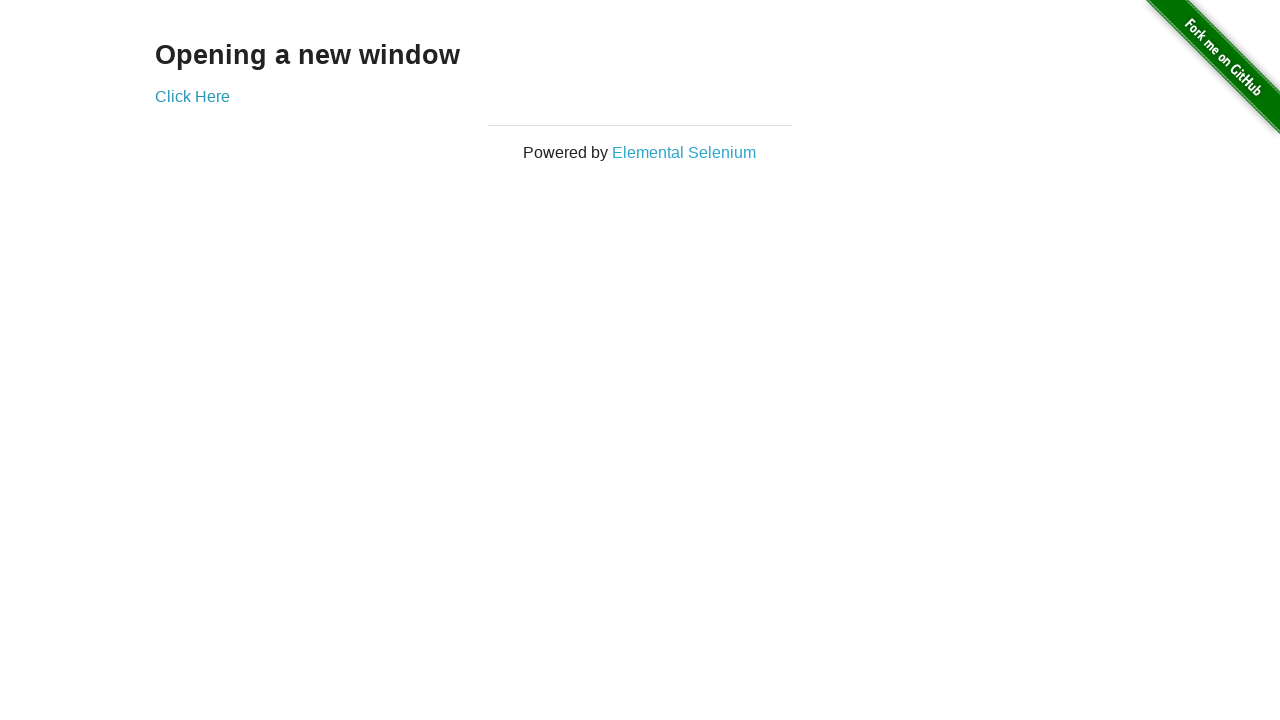